Tests the home page by verifying the page title and clicking on the About Us link

Starting URL: https://training-support.net

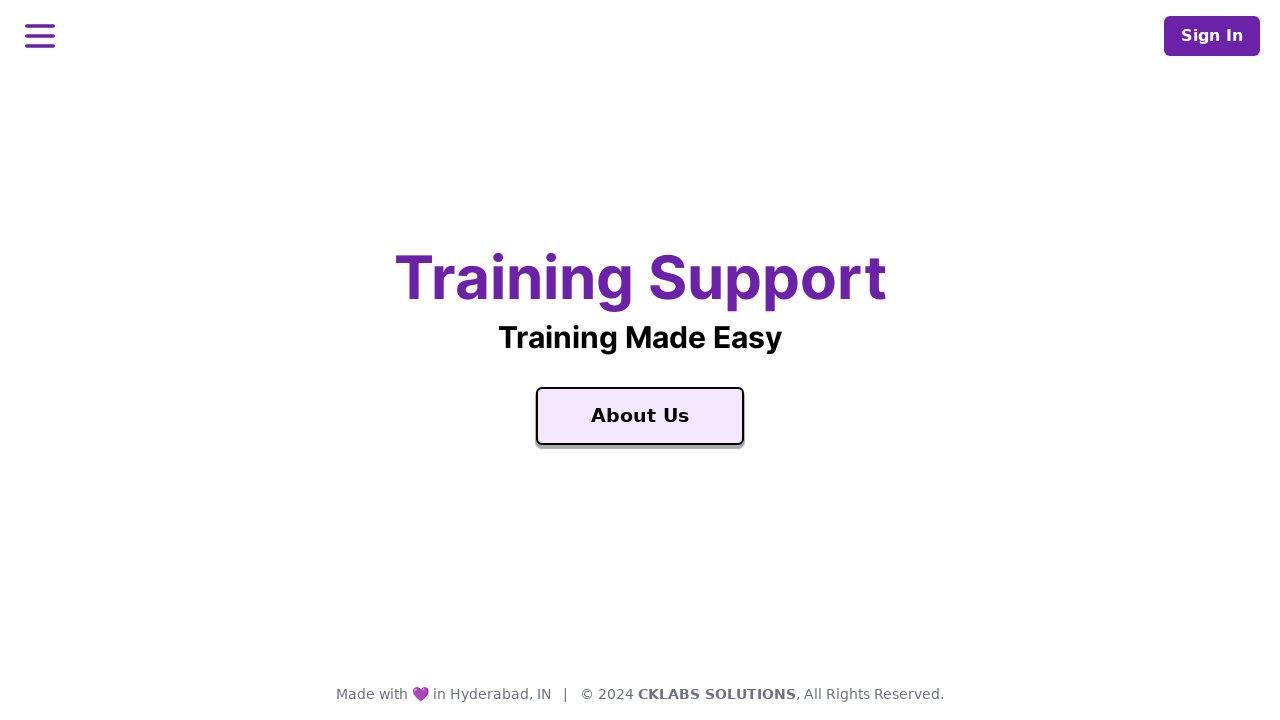

Verified page title is 'Training Support'
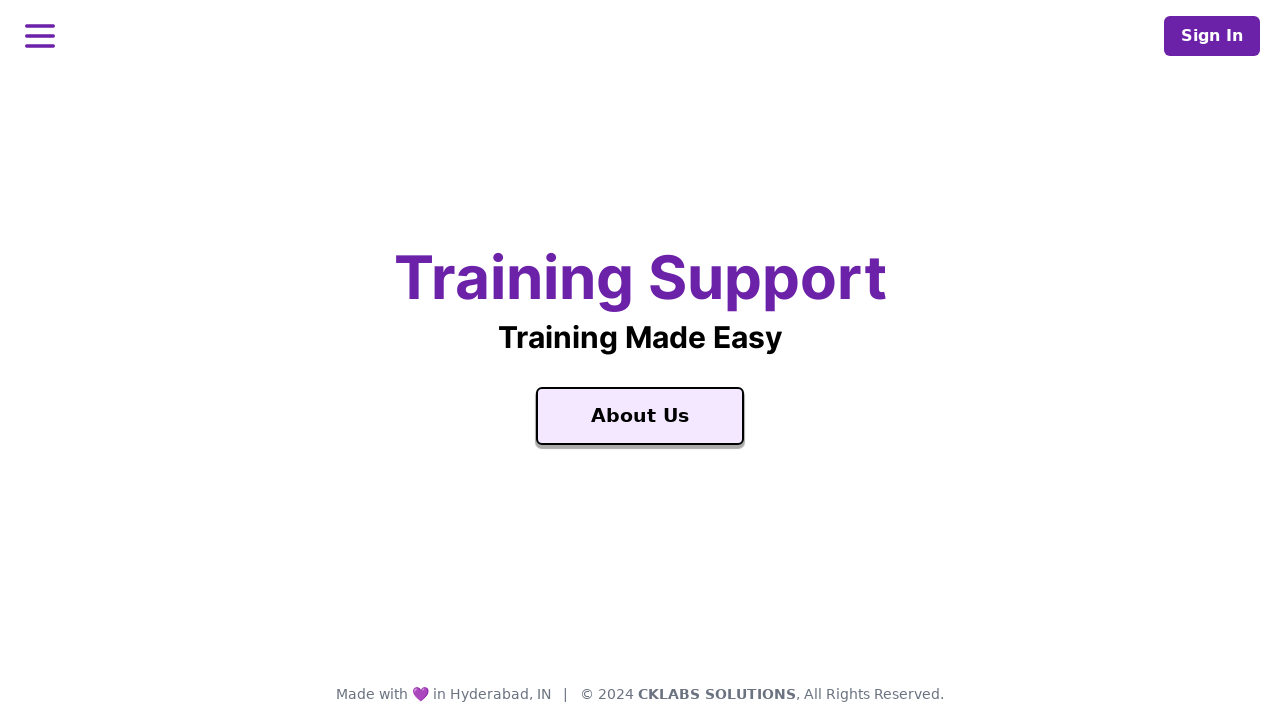

Clicked the About Us link at (640, 416) on text=About Us
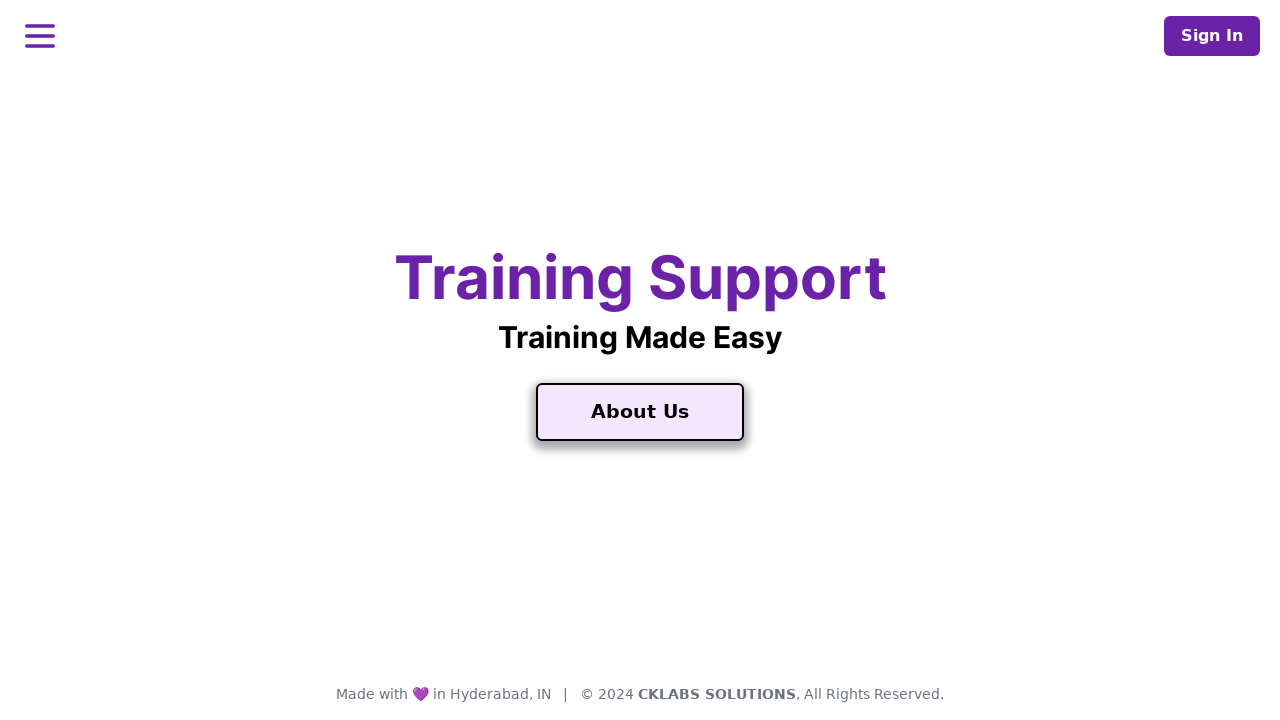

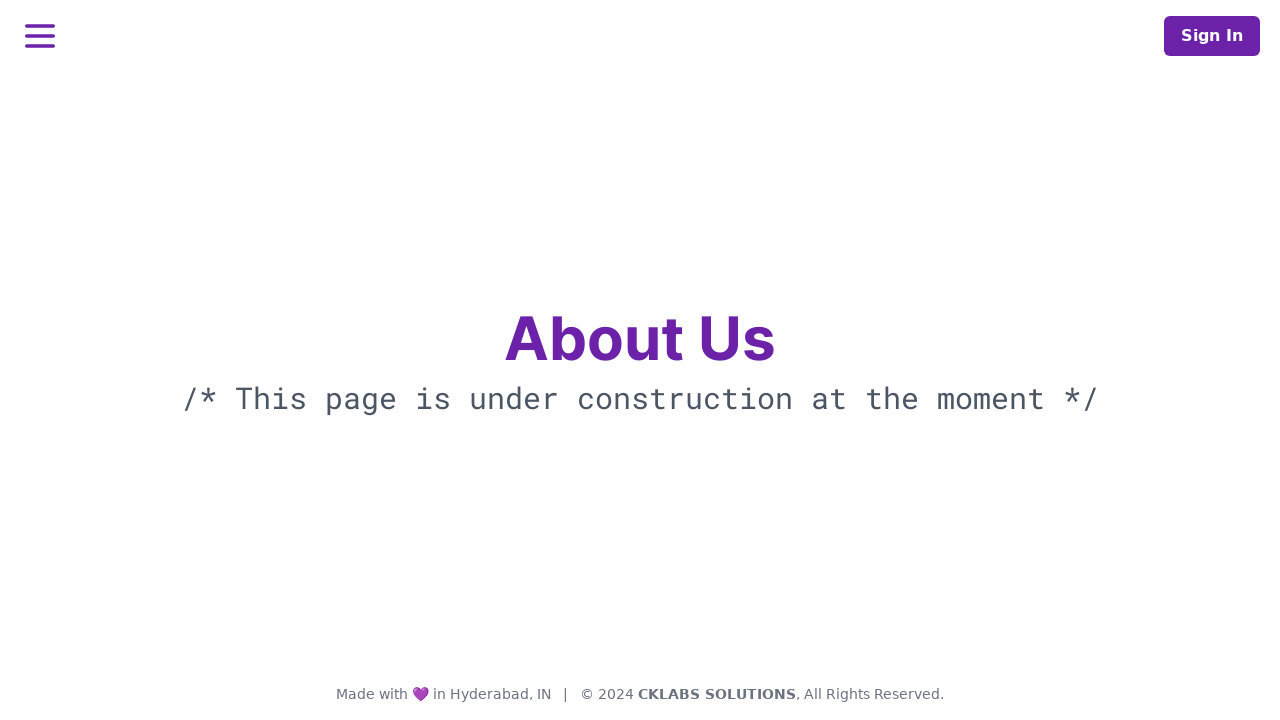